Tests JavaScript execution by running a script to extract text content from the page.

Starting URL: https://duckduckgo.com/

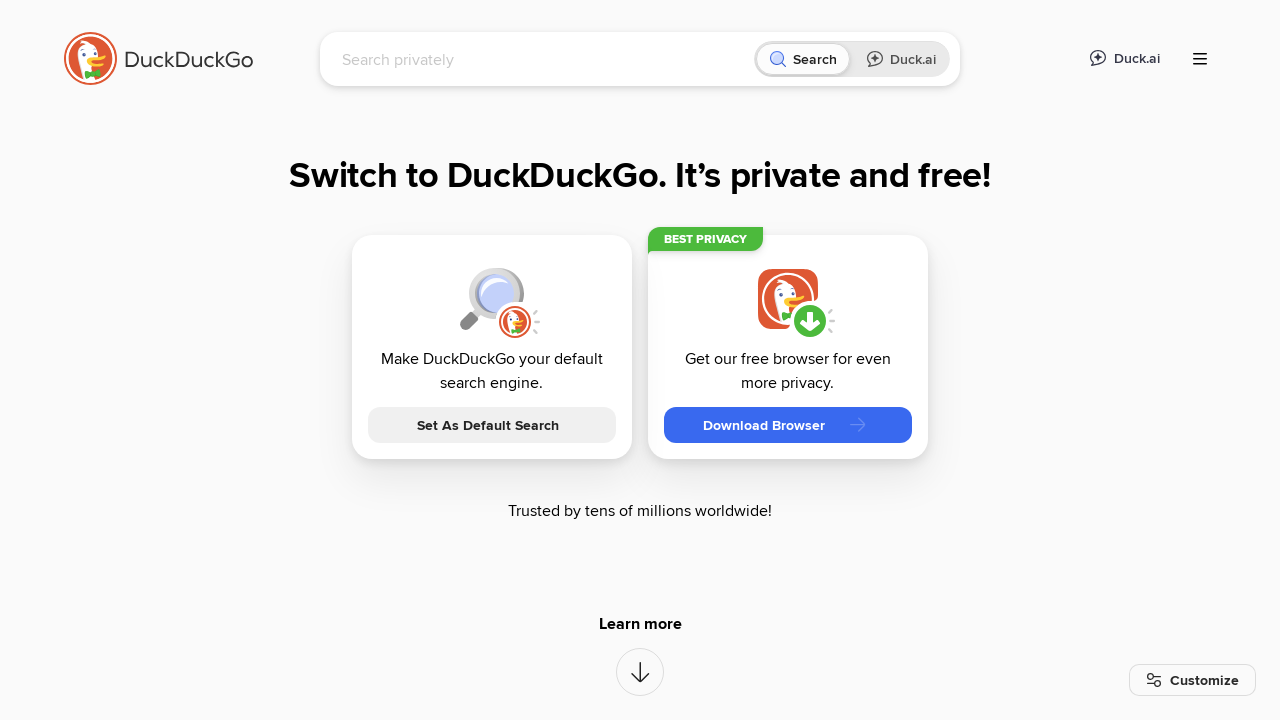

Executed JavaScript to extract text content from badge-link__title element
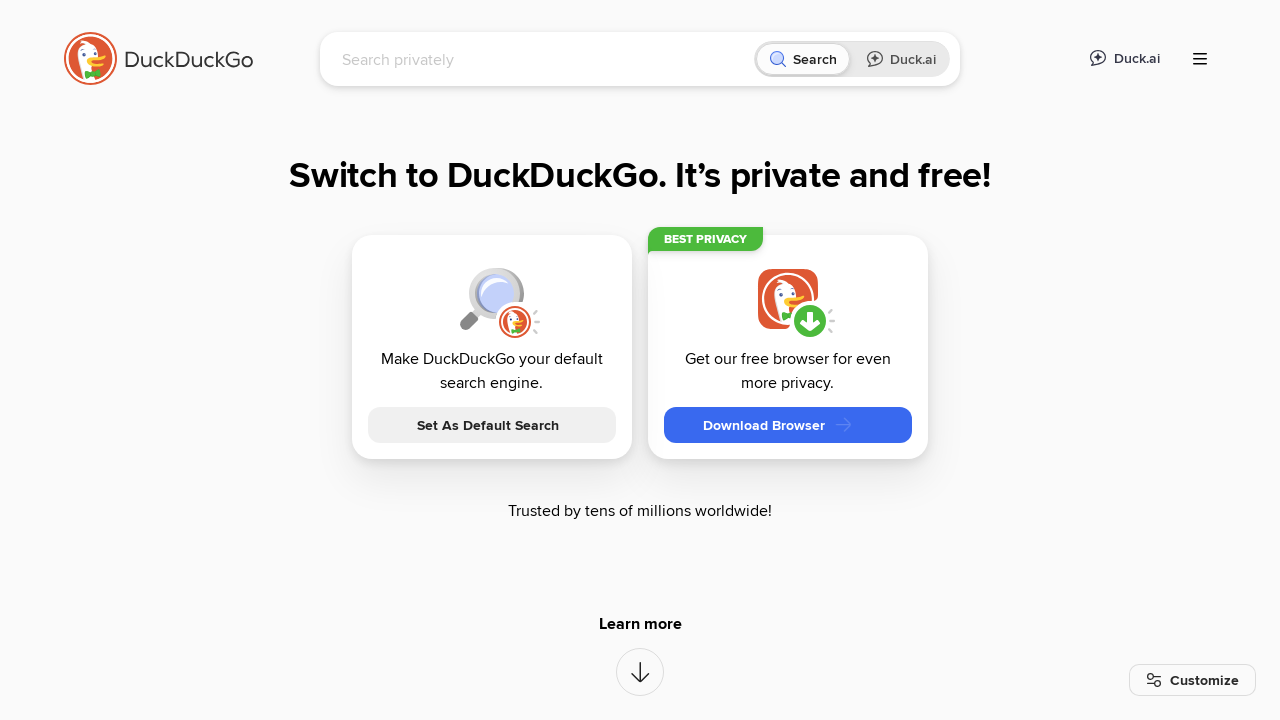

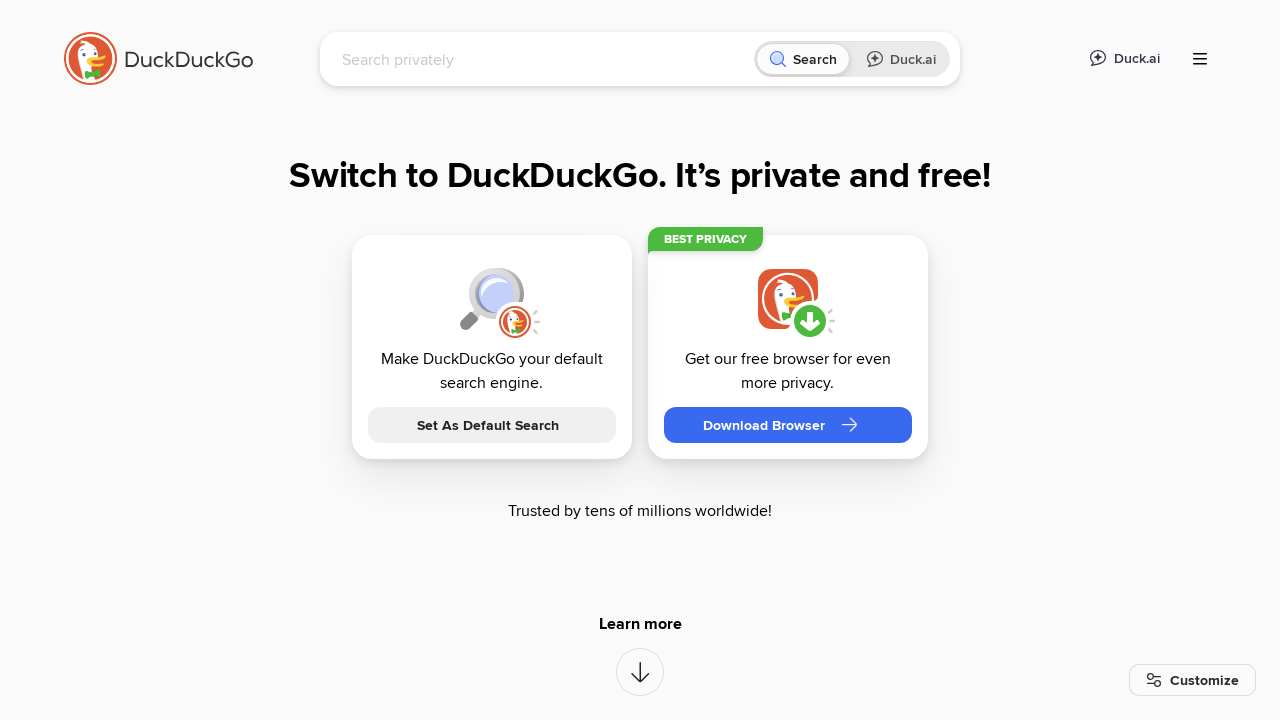